Tests regular click functionality by clicking a button and verifying the dynamic click message appears

Starting URL: https://demoqa.com/buttons

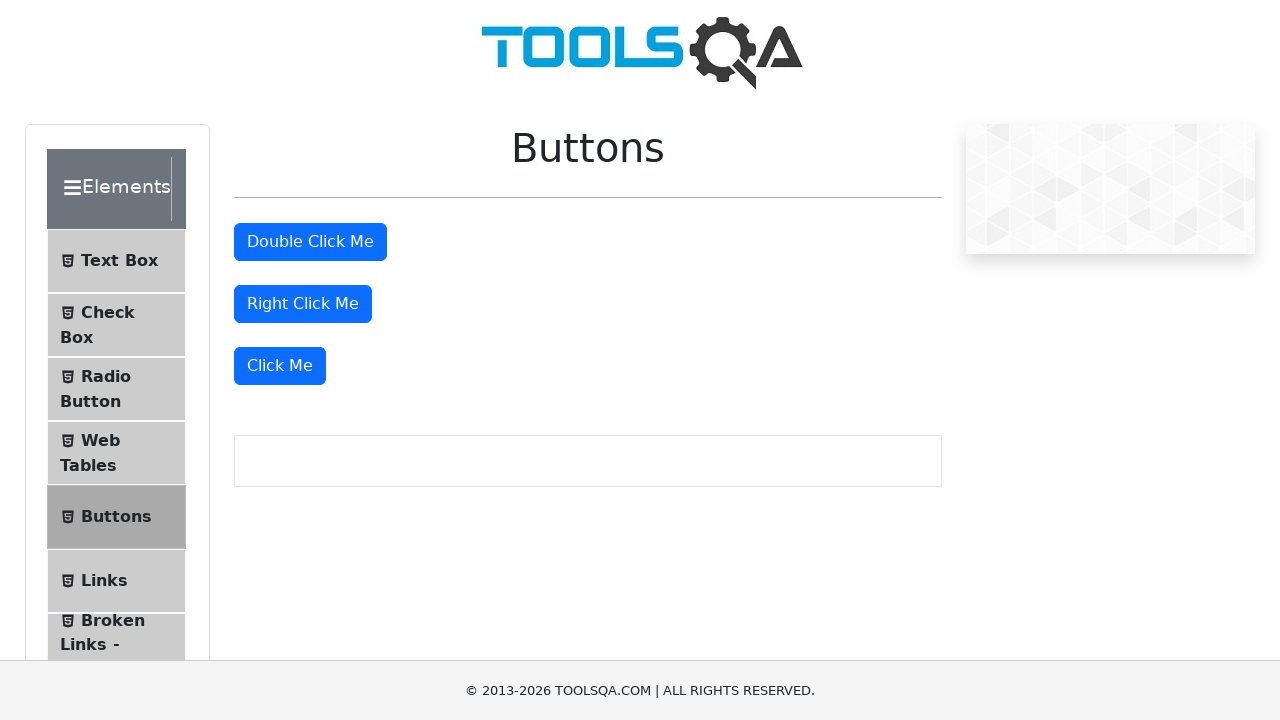

Navigated to DemoQA buttons test page
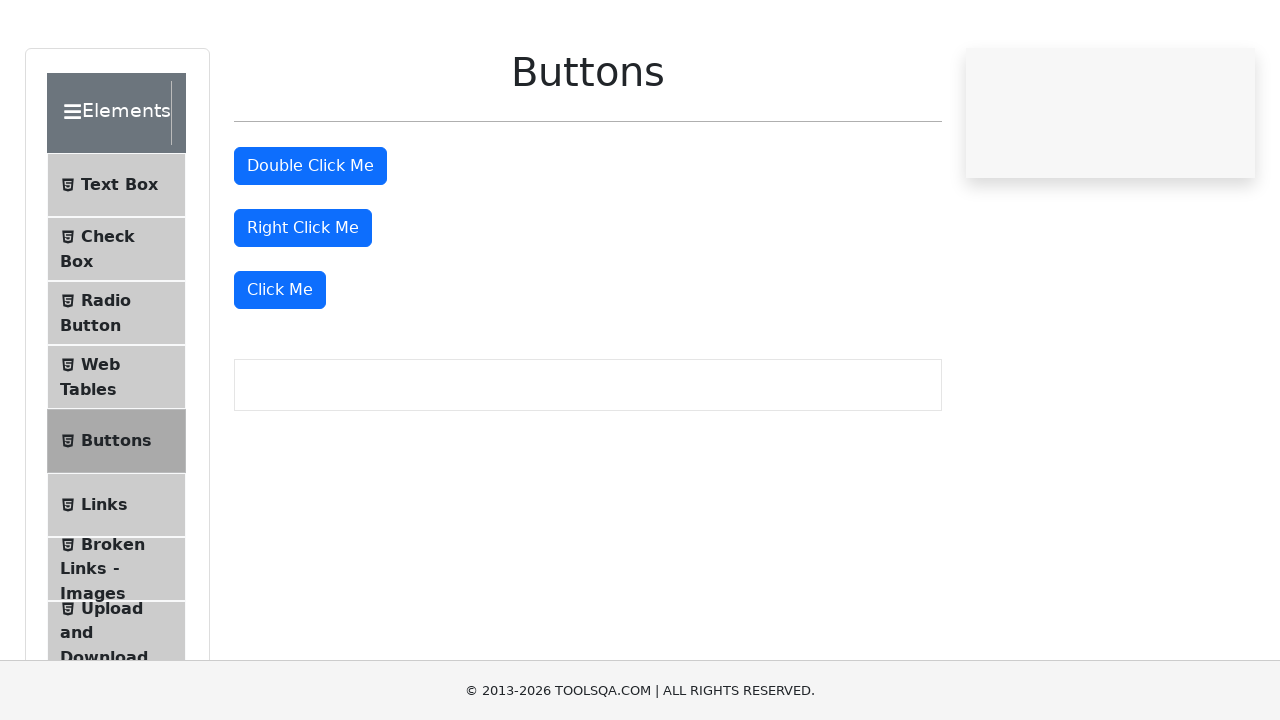

Clicked the 'Click Me' button at (280, 366) on xpath=//button[text() = 'Click Me']
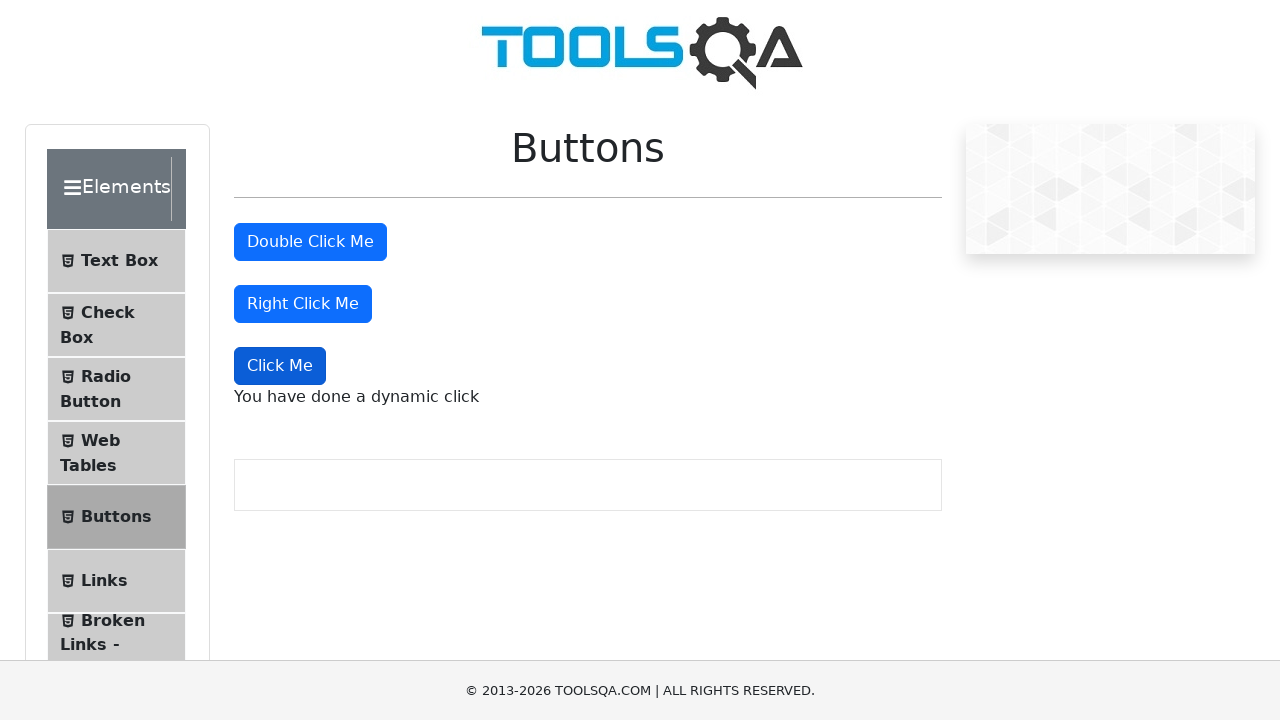

Verified dynamic click message appeared
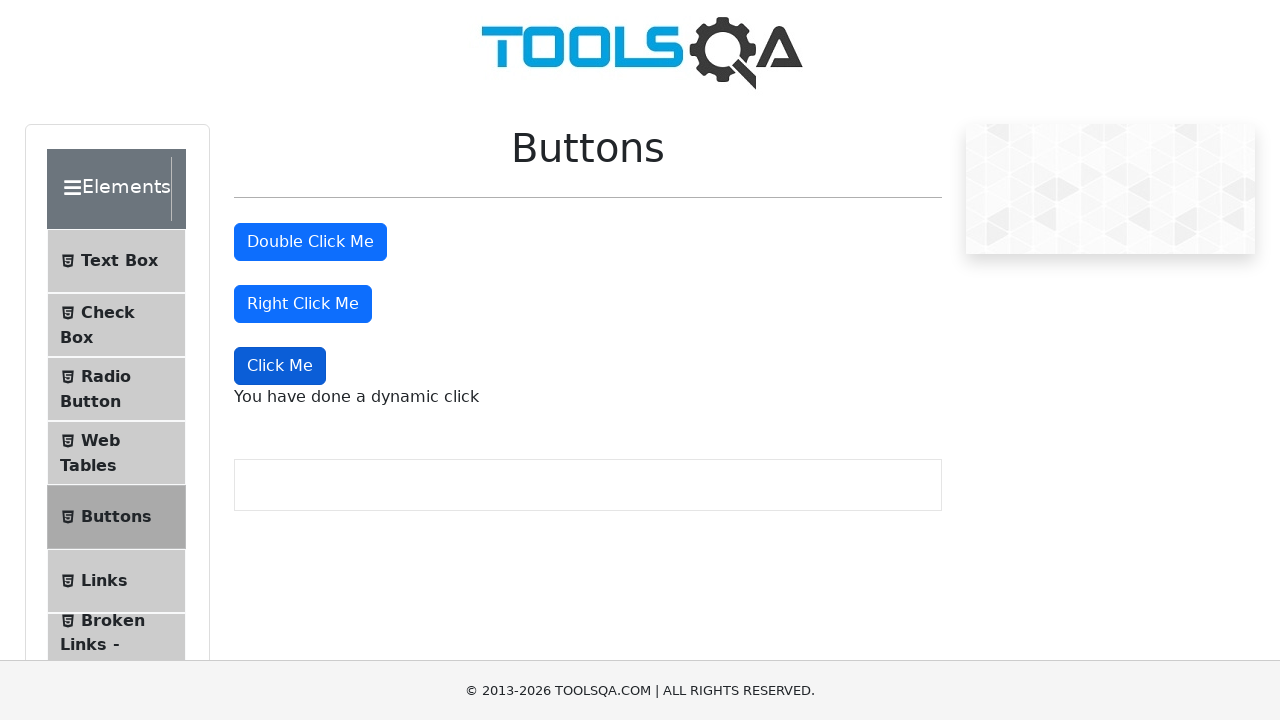

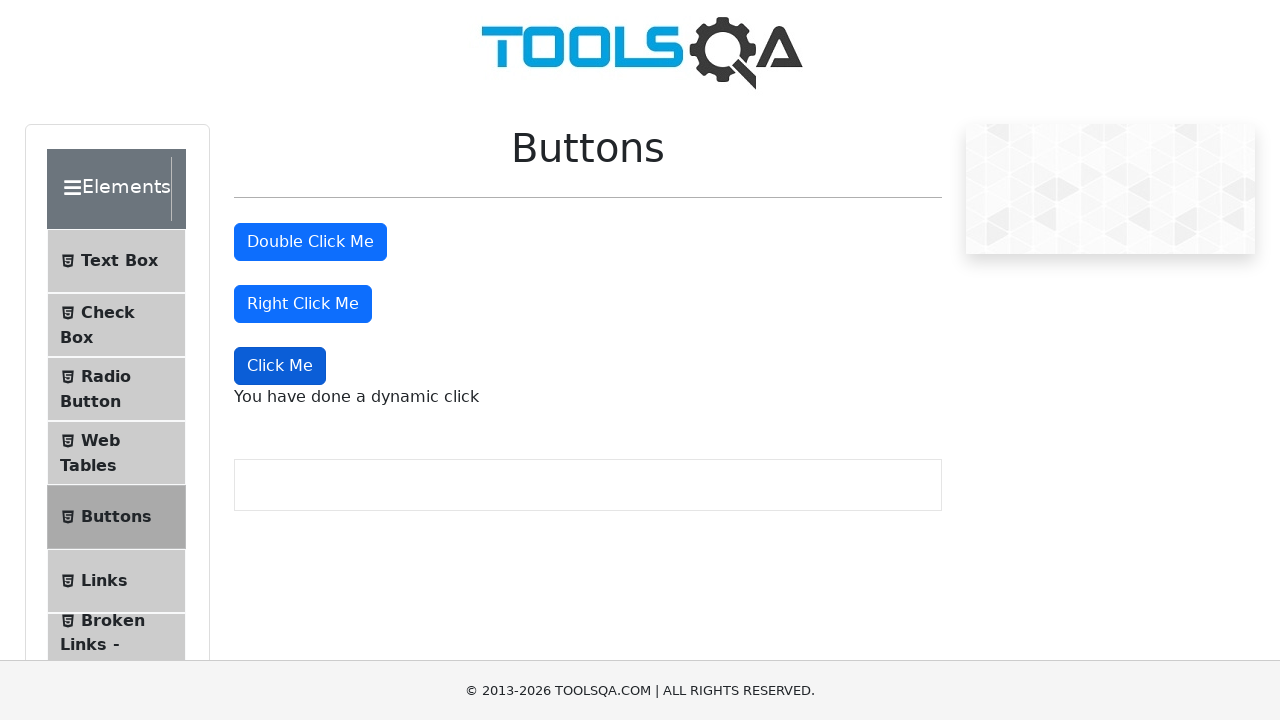